Tests the Dice.com location search functionality by clearing and filling the location search field with "New York, NY"

Starting URL: https://www.dice.com/

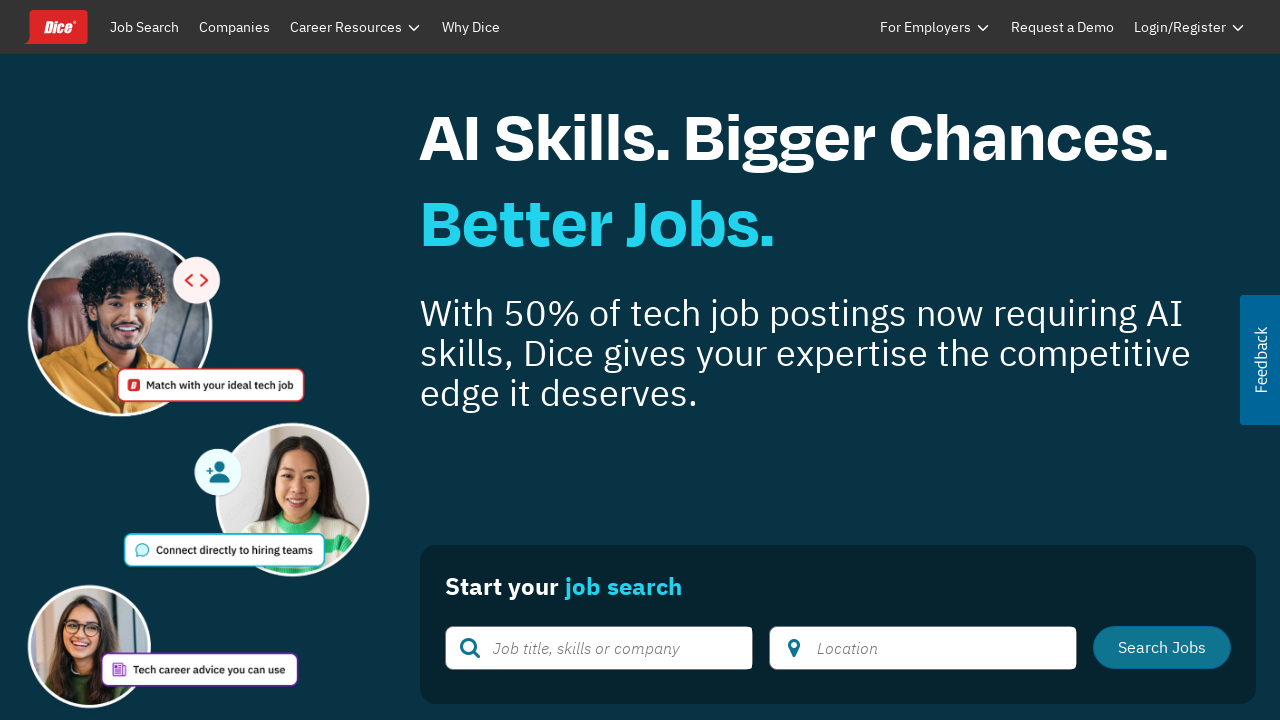

Cleared the location search field on #google-location-search
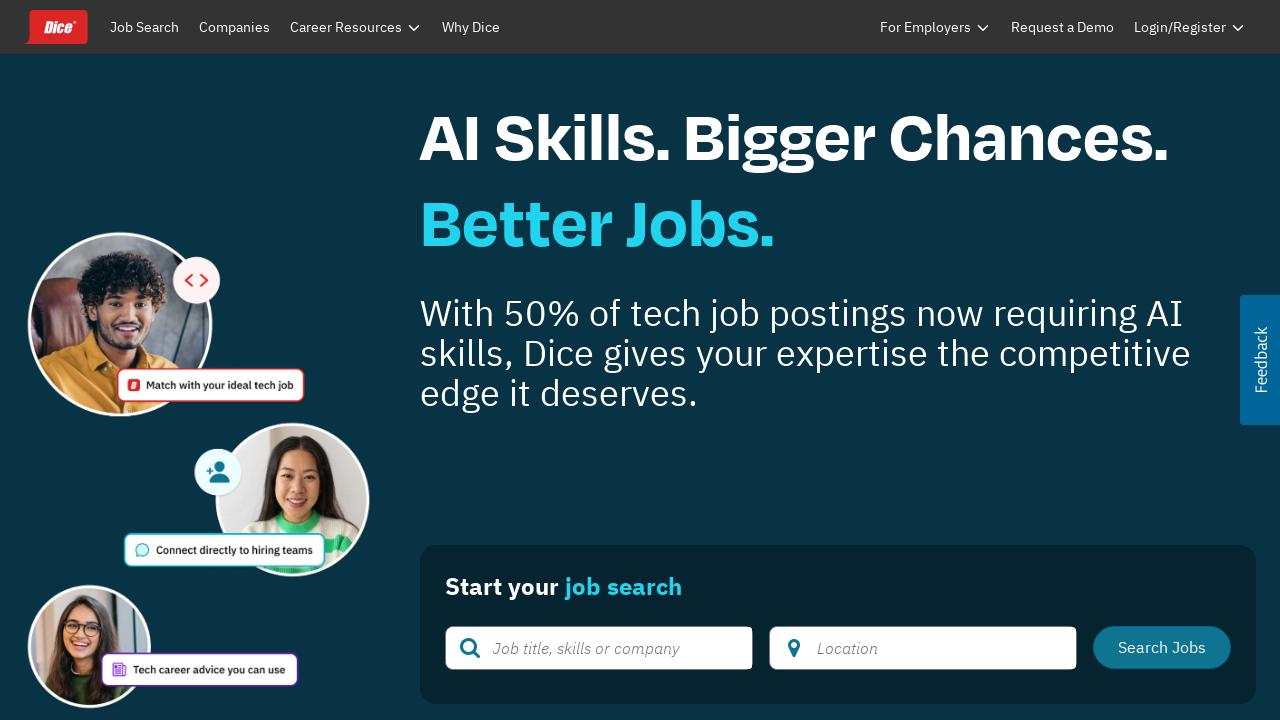

Filled location search field with 'New York, NY' on #google-location-search
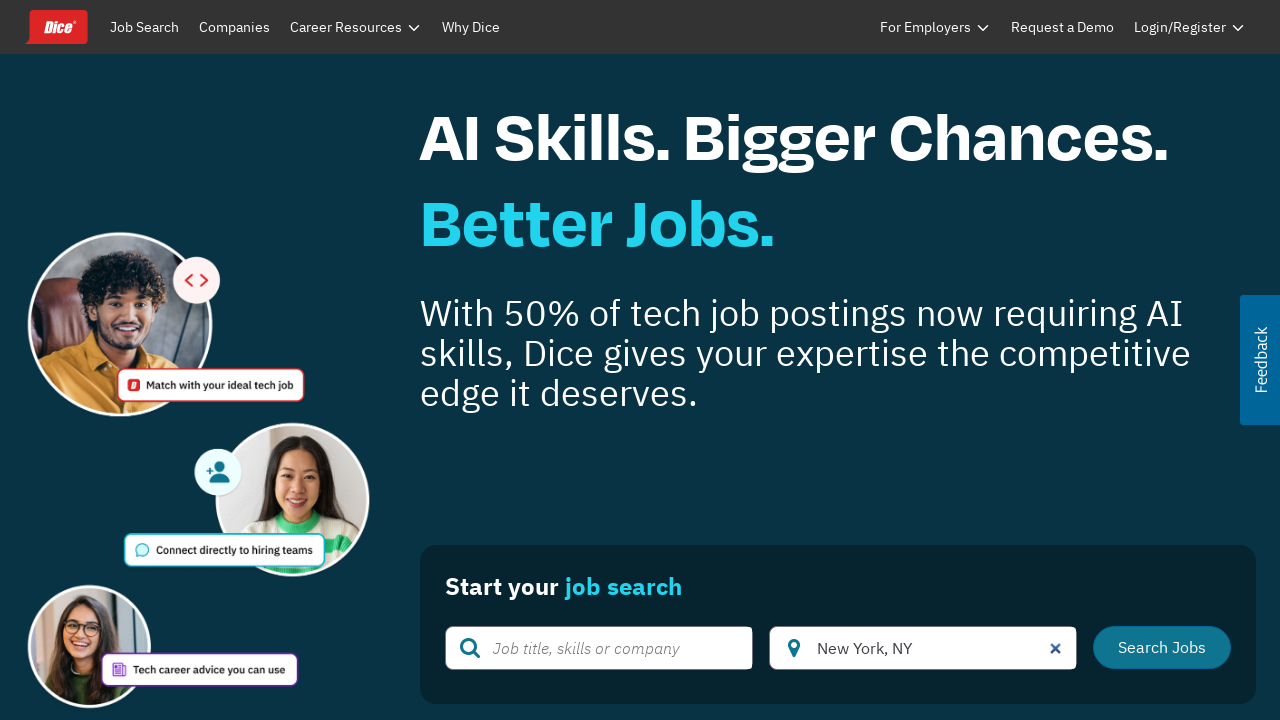

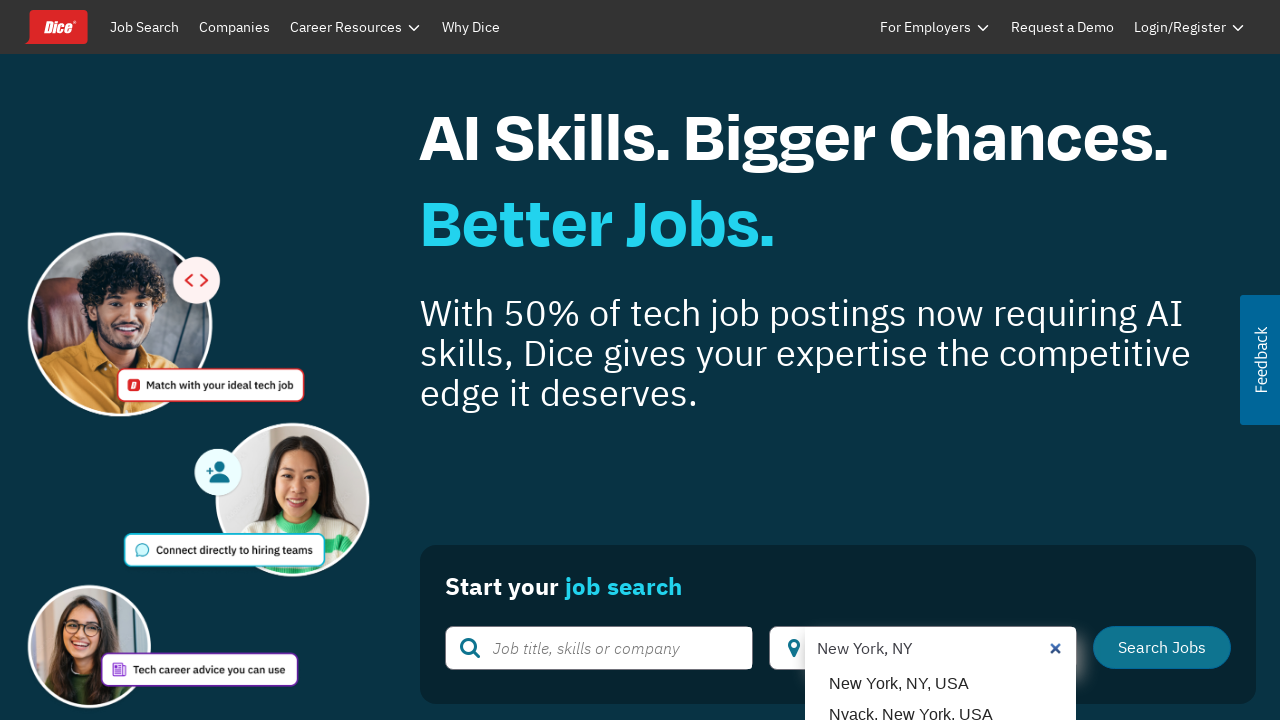